Navigates to a radio button demo page and retrieves text and attribute values from a button element

Starting URL: https://syntaxprojects.com/basic-radiobutton-demo.php

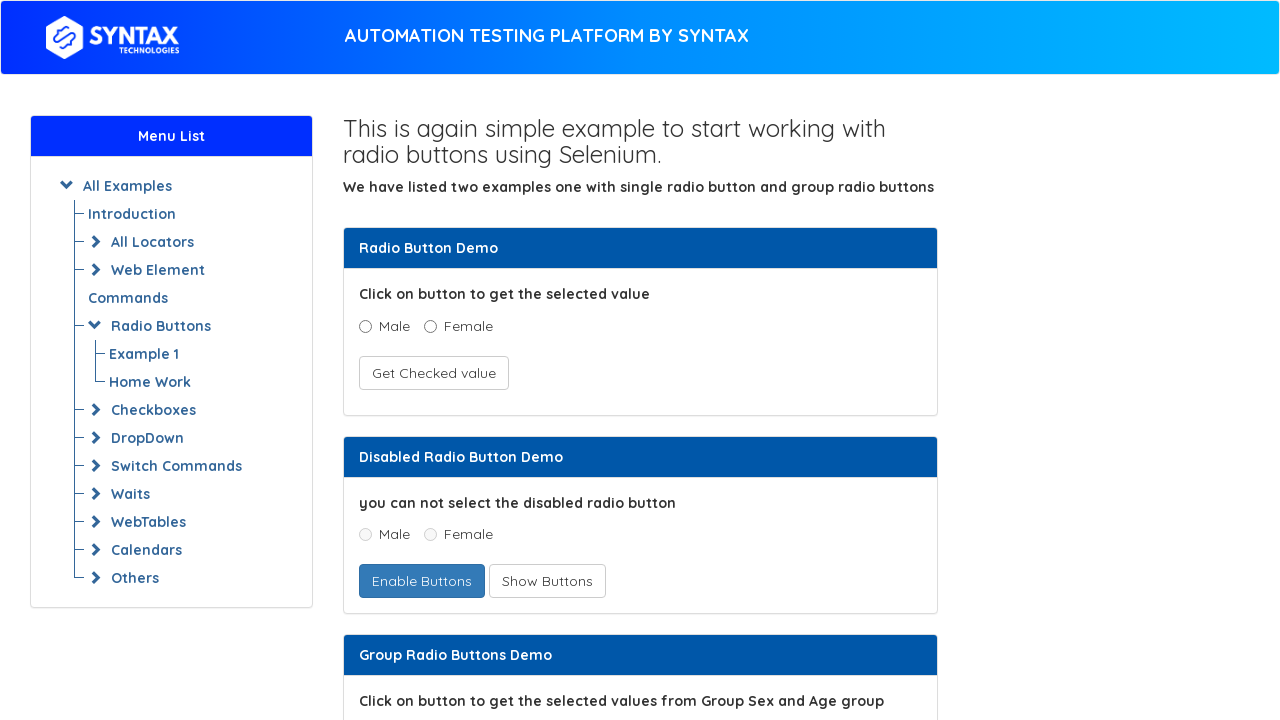

Navigated to radio button demo page
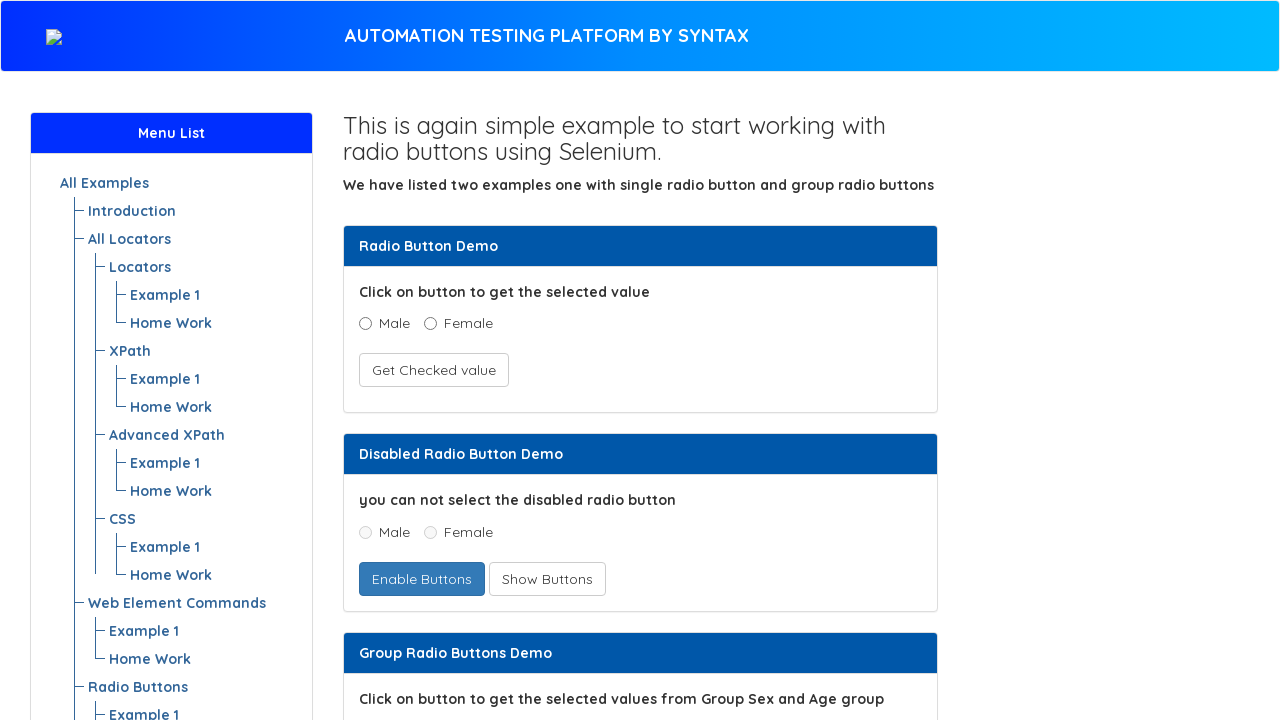

Located button element with id 'buttoncheck'
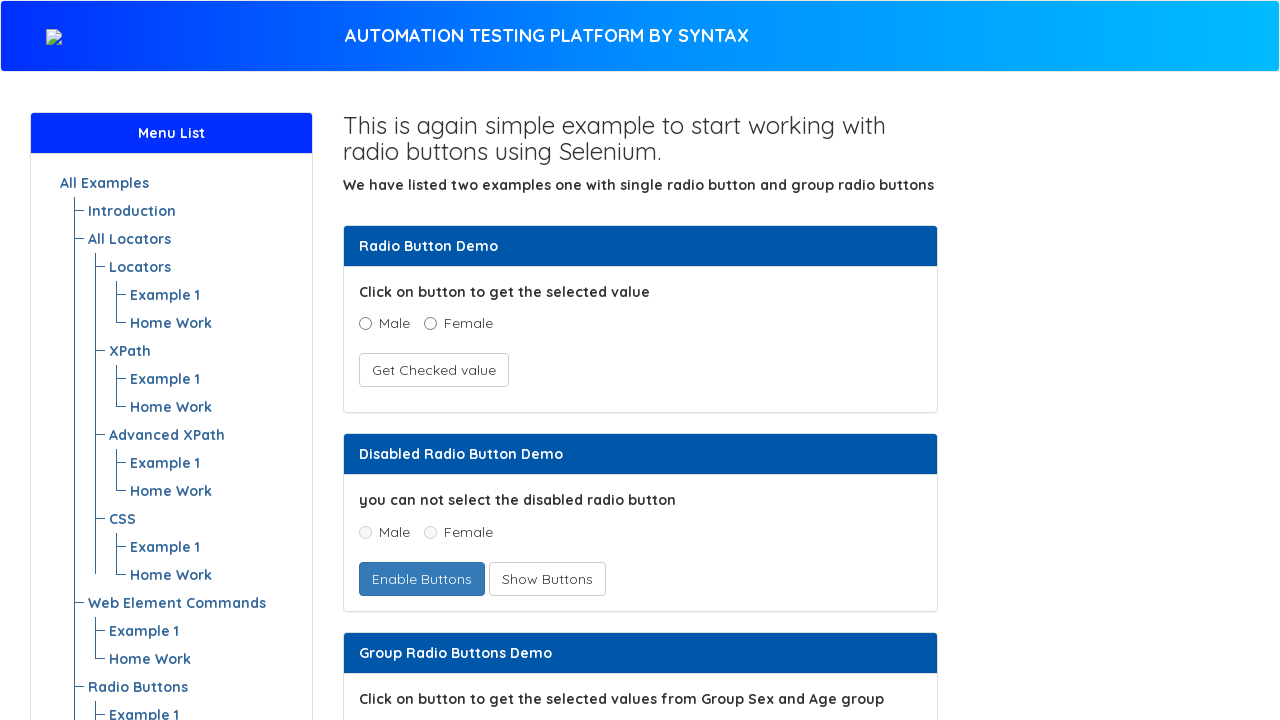

Retrieved button text: 'Get Checked value'
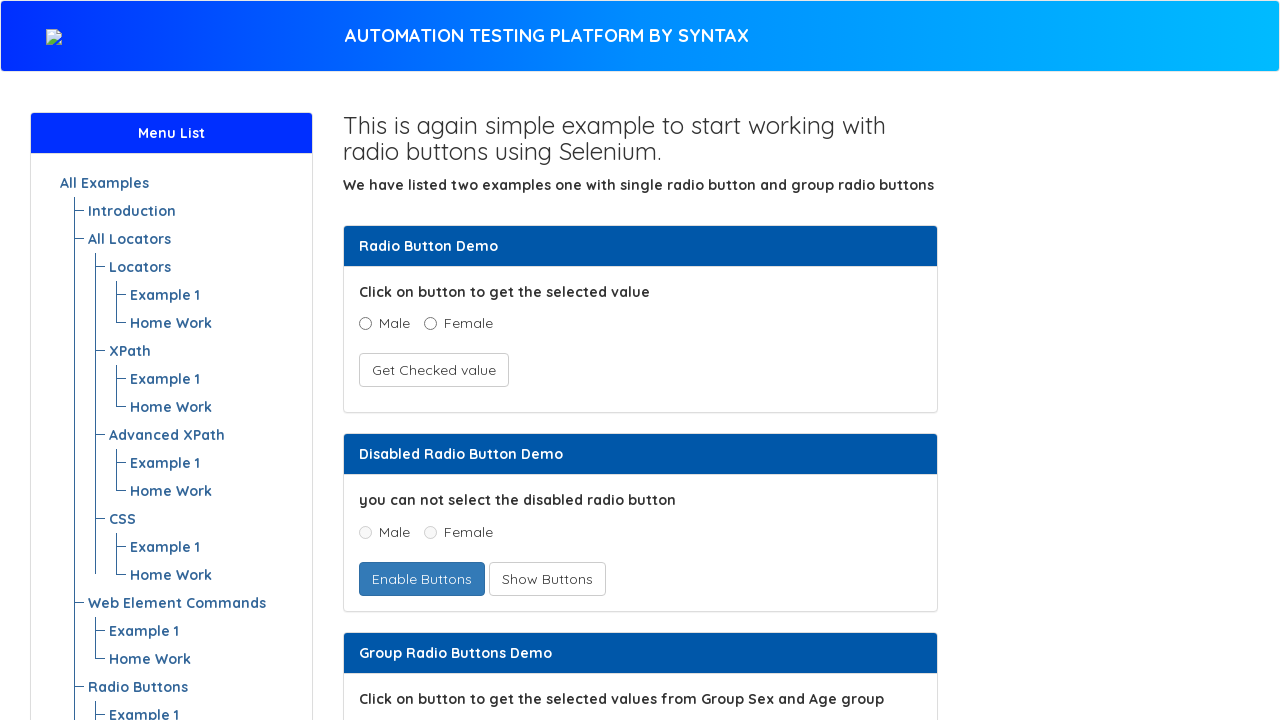

Retrieved button id attribute: 'buttoncheck'
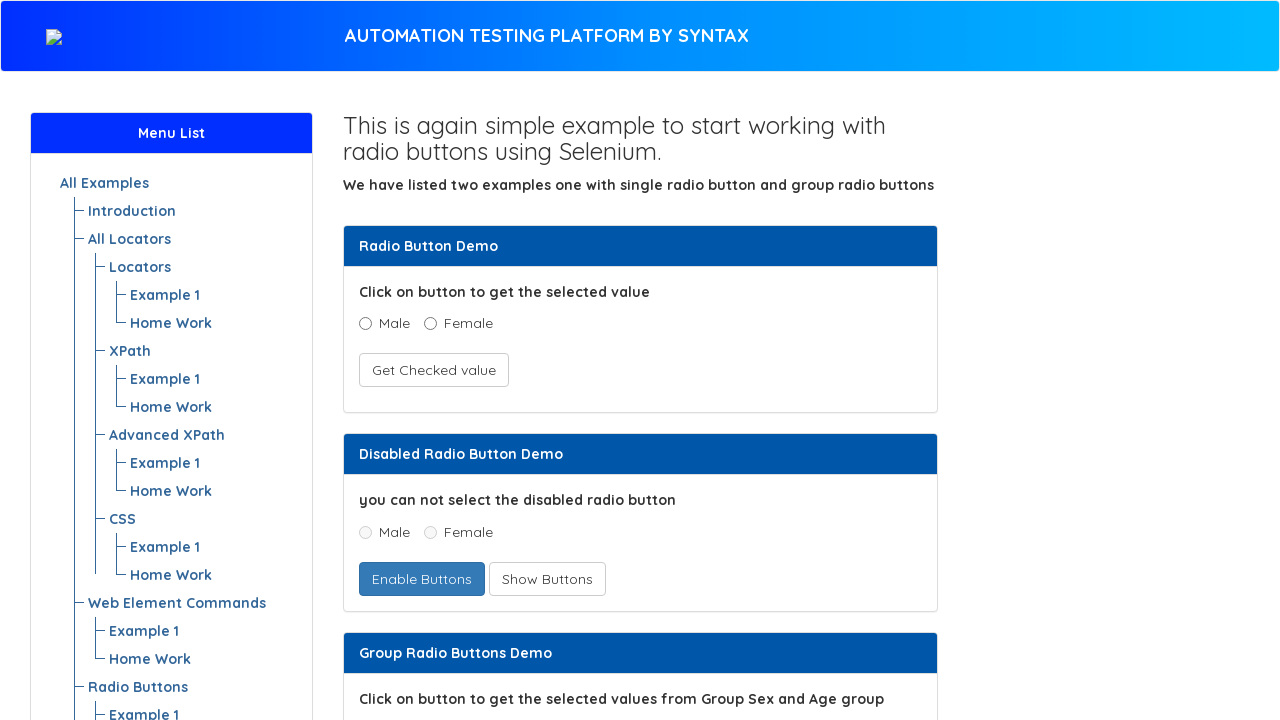

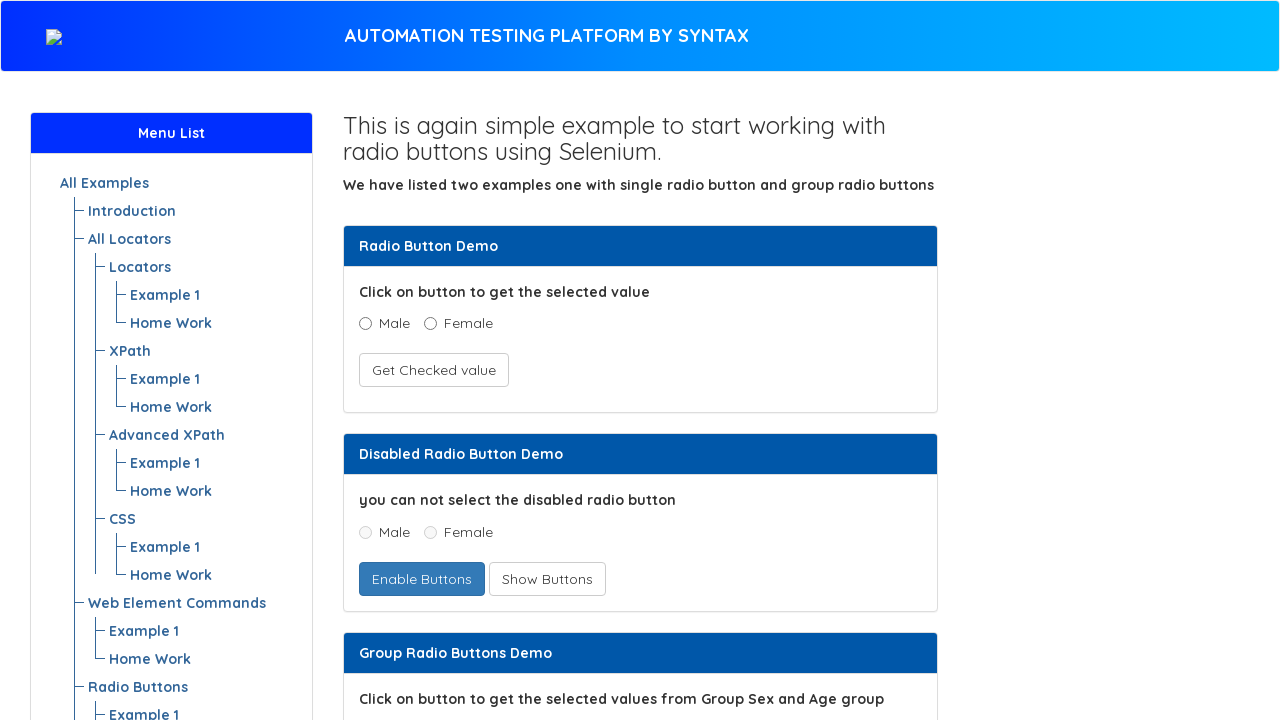